Tests navigation through the site menu by clicking Browse Languages, then Start, and verifying the welcome message is displayed

Starting URL: https://www.99-bottles-of-beer.net/

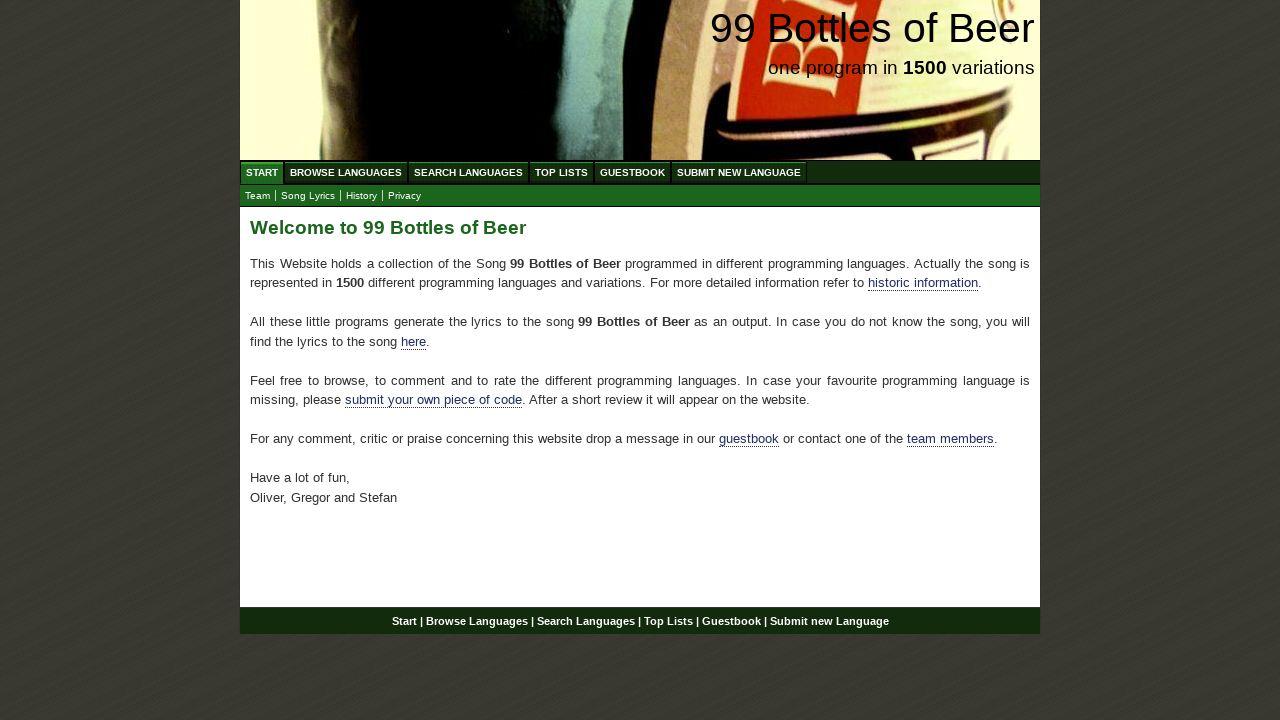

Clicked Browse Languages menu item at (346, 172) on xpath=//body/div[@id='wrap']/div[@id='navigation']/ul[@id='menu']/li/a[@href='/a
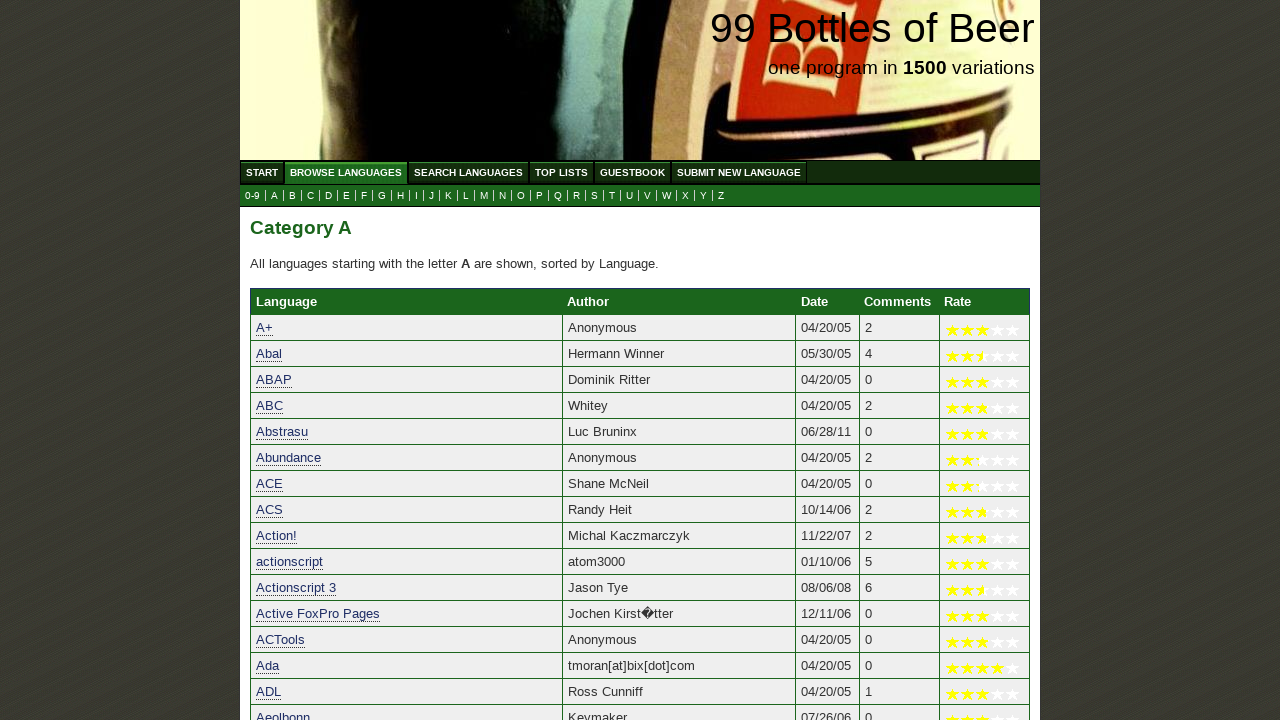

Clicked Start menu item at (262, 172) on xpath=//body/div[@id='wrap']/div[@id='navigation']/ul[@id='menu']/li/a[@href='/'
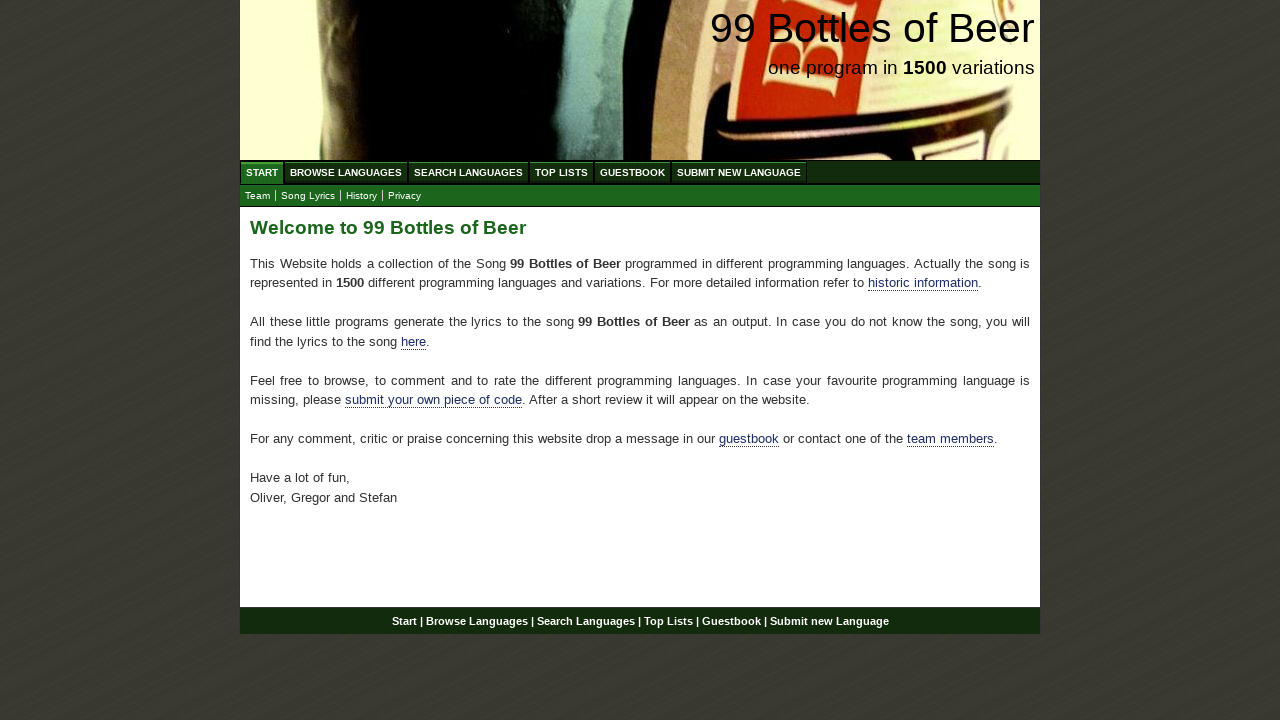

Welcome message h2 element loaded
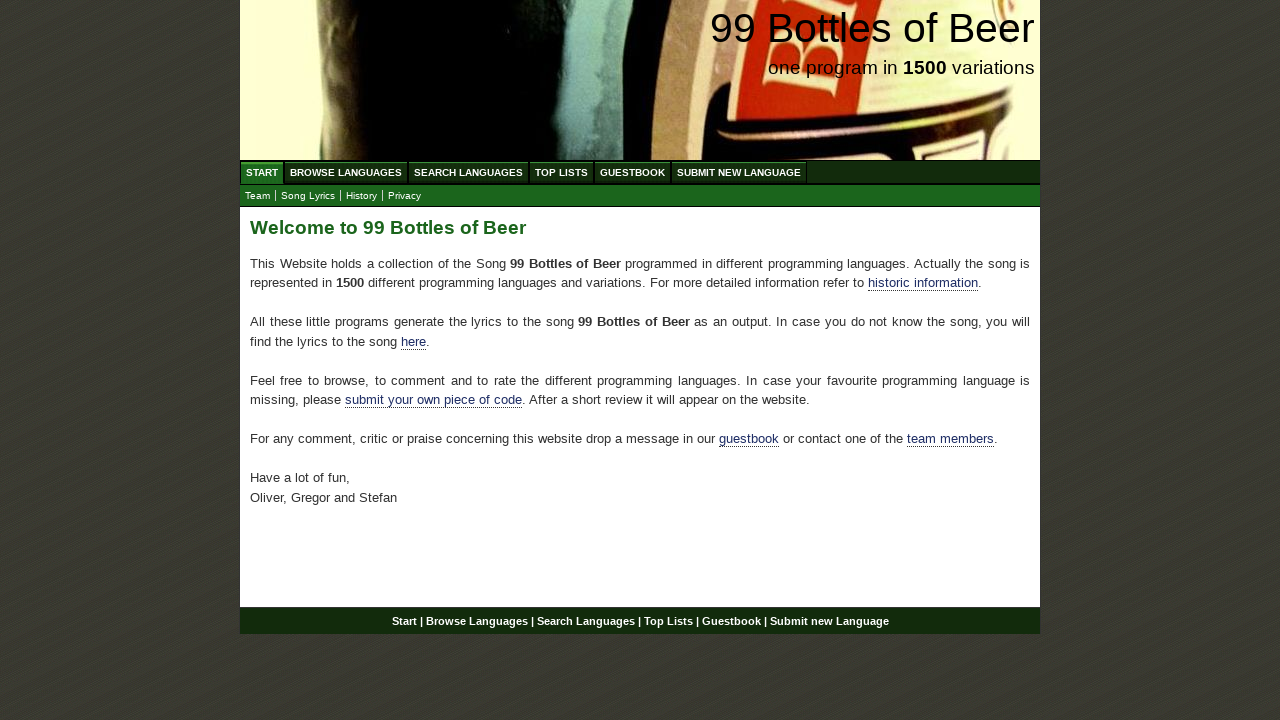

Located h2 element in main content area
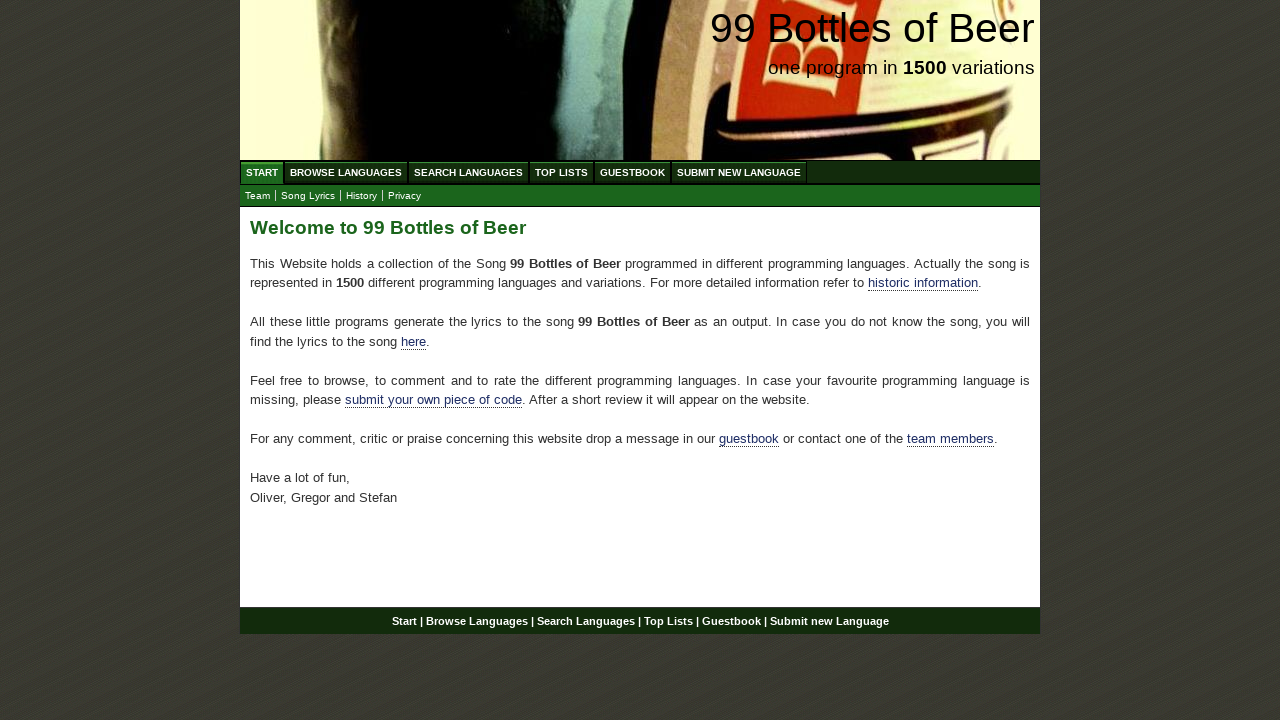

Verified welcome message displays 'Welcome to 99 Bottles of Beer'
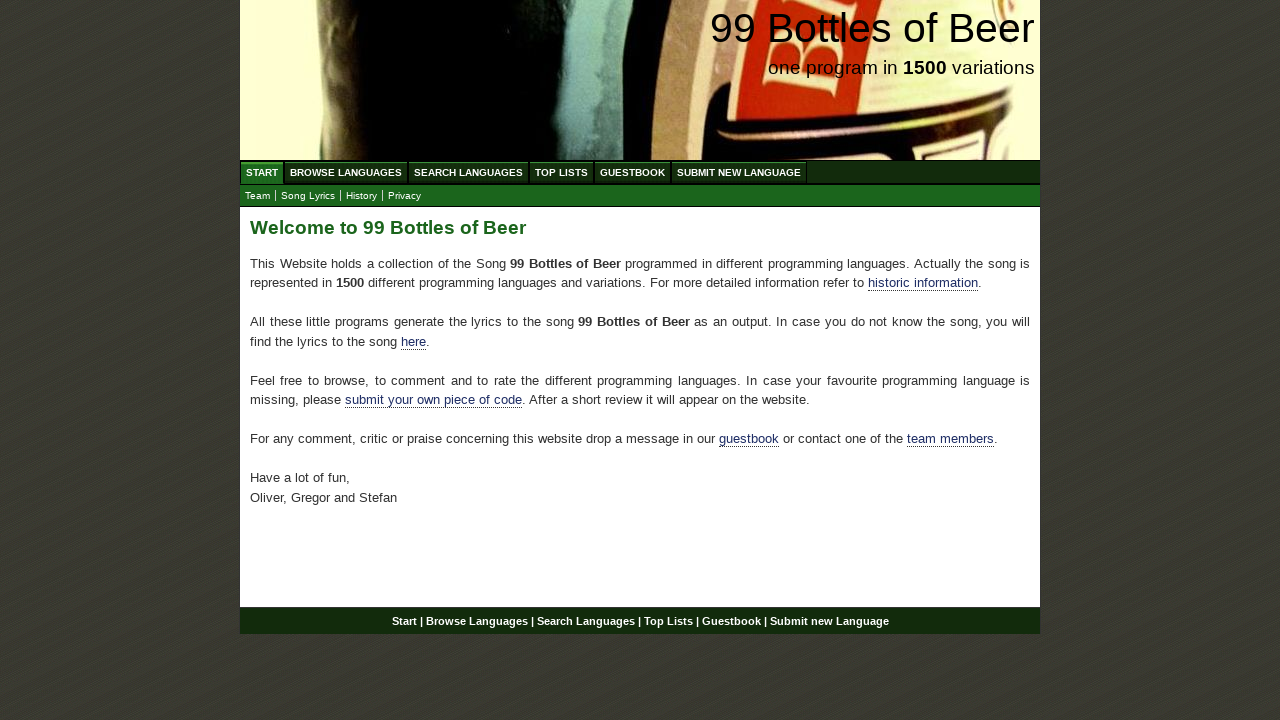

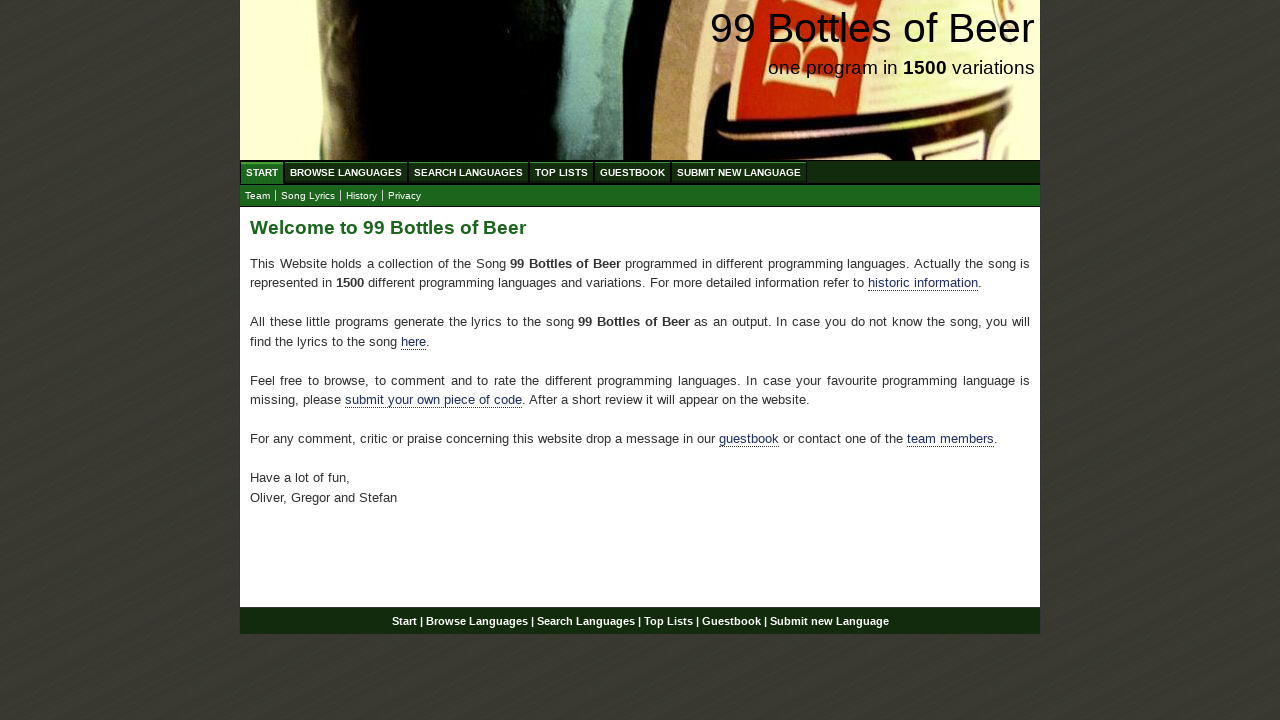